Tests right-click context menu interaction on the Selenium WebDriver heading element, navigating through the context menu using keyboard down arrows and selecting an option with Enter.

Starting URL: https://www.selenium.dev

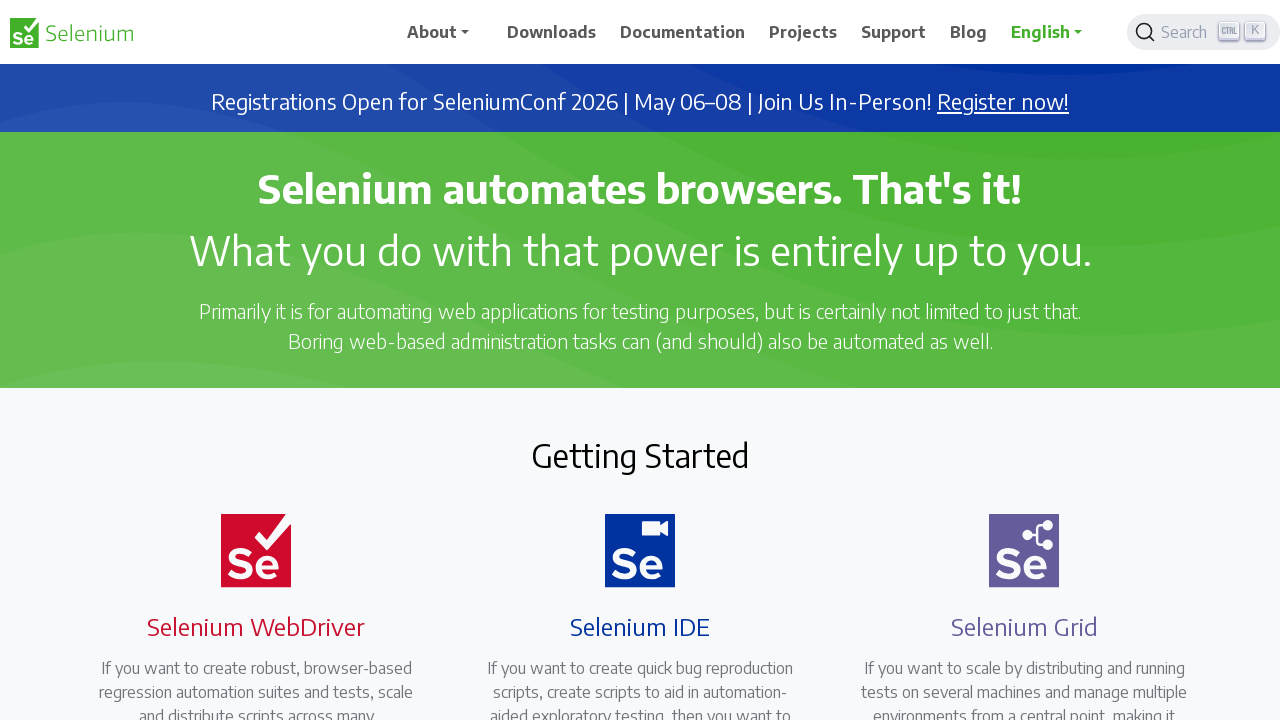

Page loaded with networkidle state
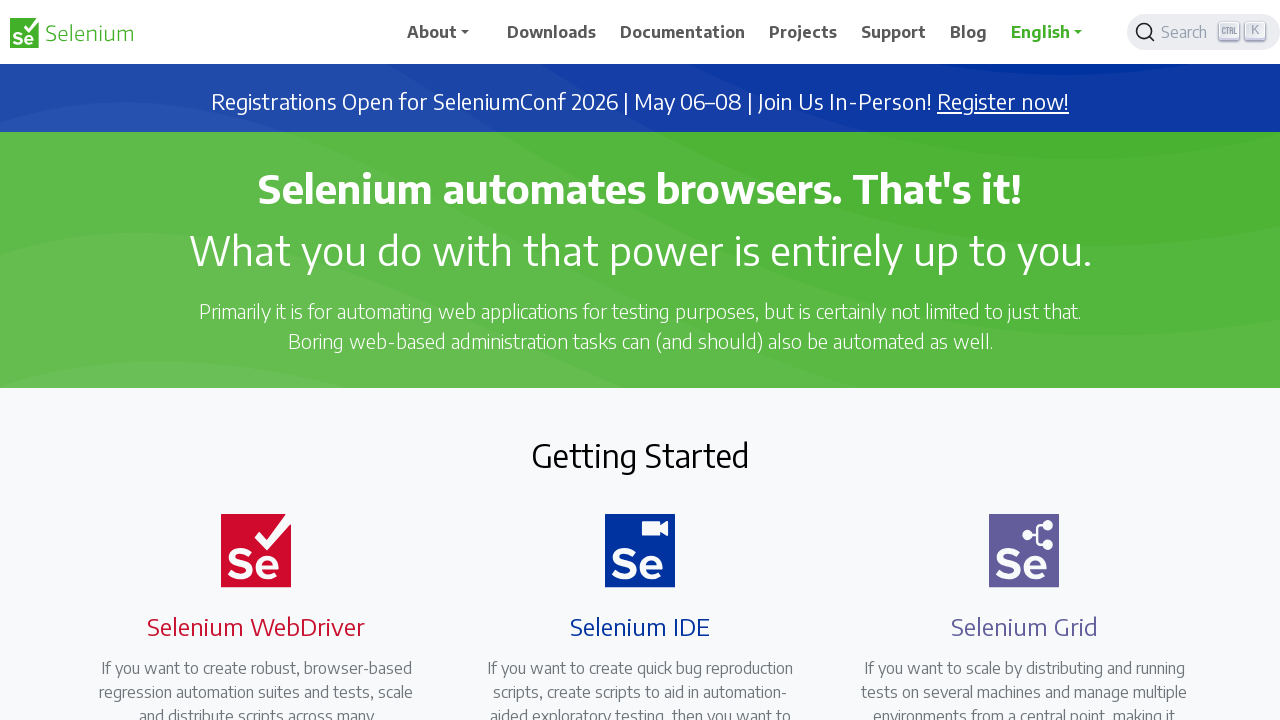

Right-clicked on Selenium WebDriver heading to open context menu at (256, 626) on xpath=//h4[.='Selenium WebDriver']
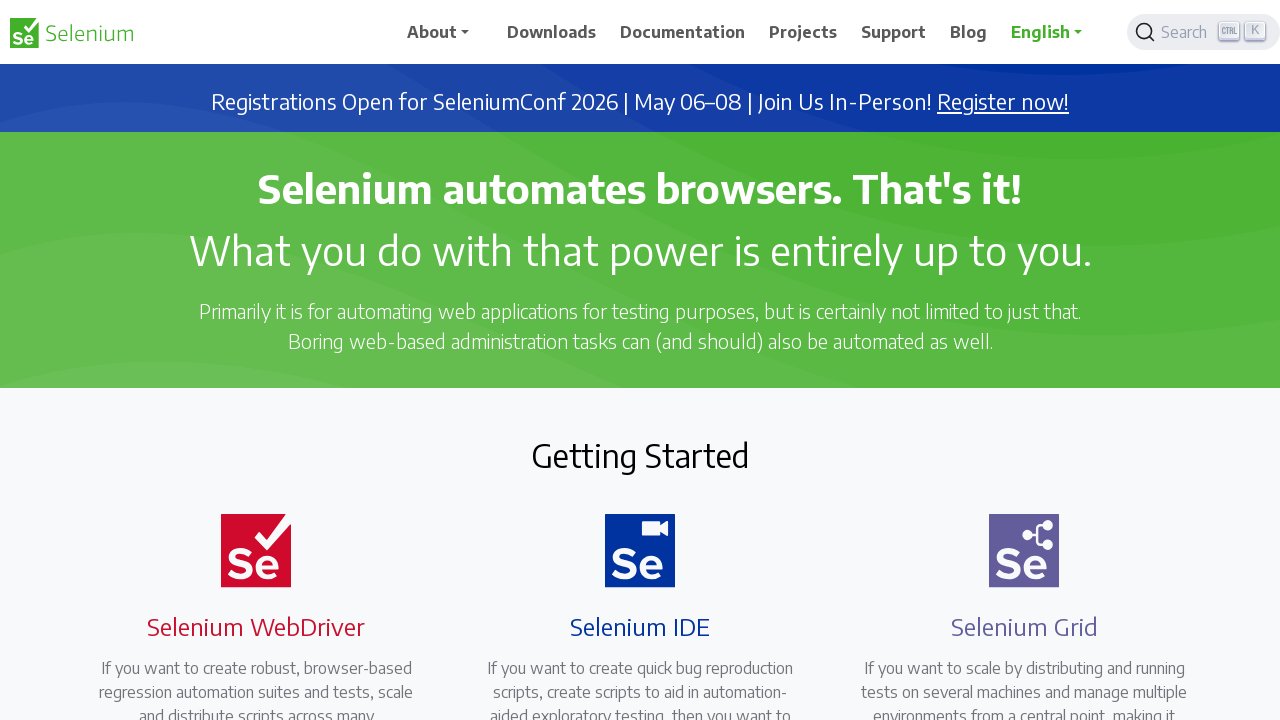

Pressed ArrowDown to navigate context menu (iteration 1/10)
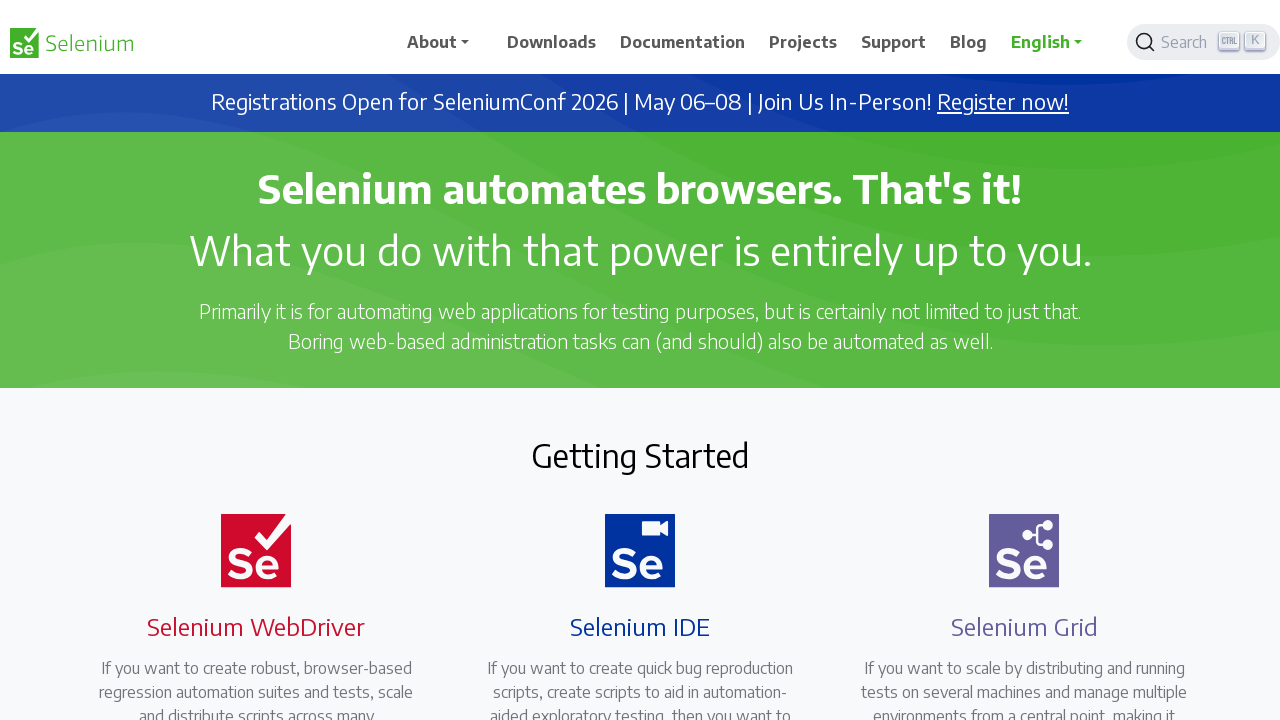

Waited 1 second for menu navigation
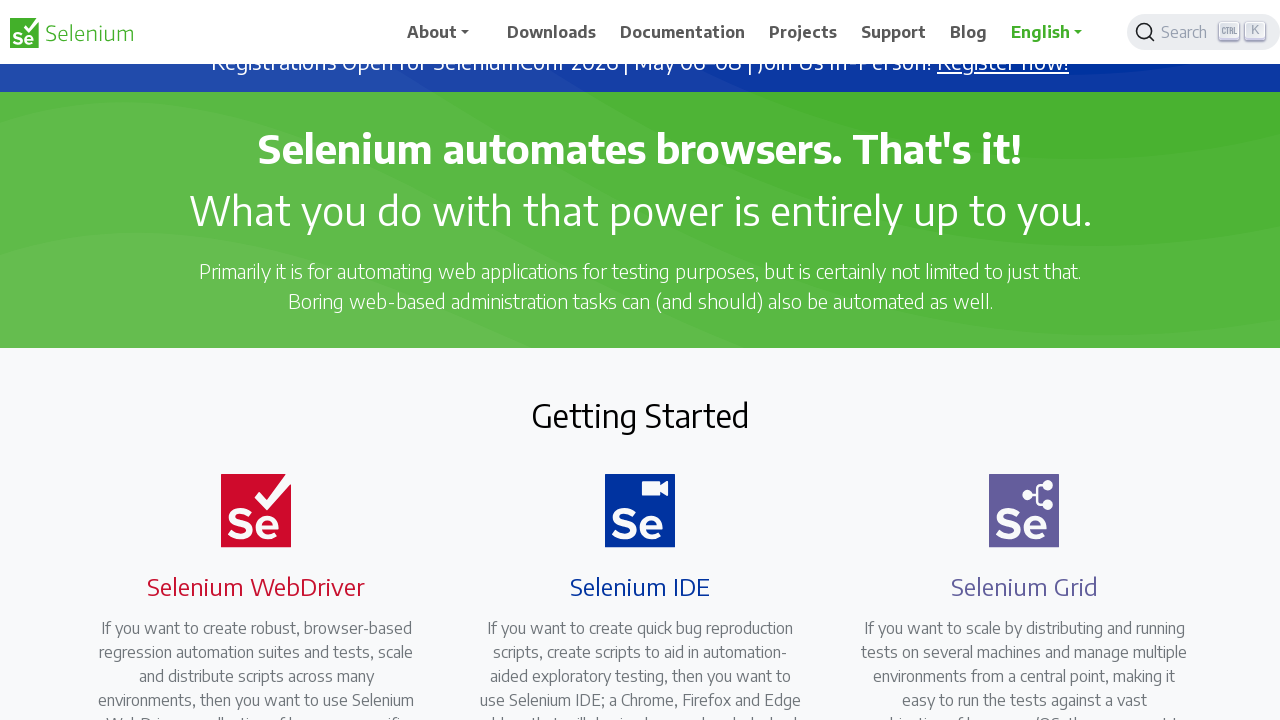

Pressed ArrowDown to navigate context menu (iteration 2/10)
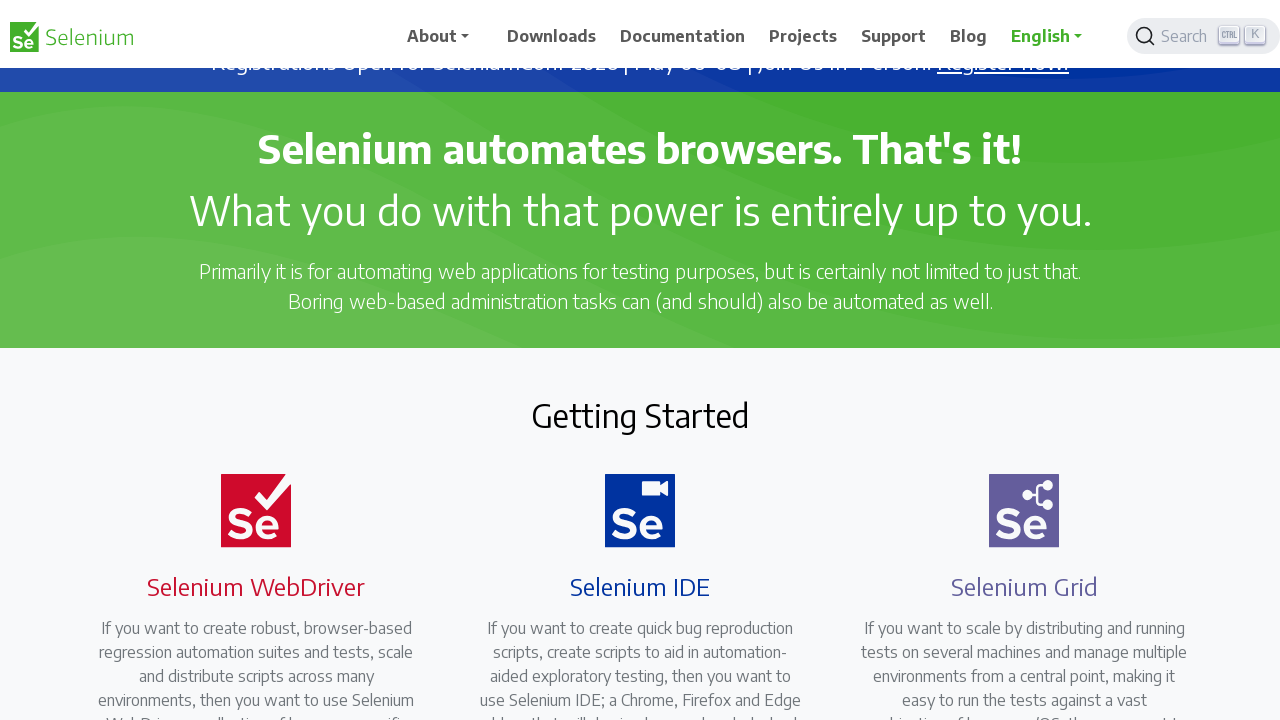

Waited 1 second for menu navigation
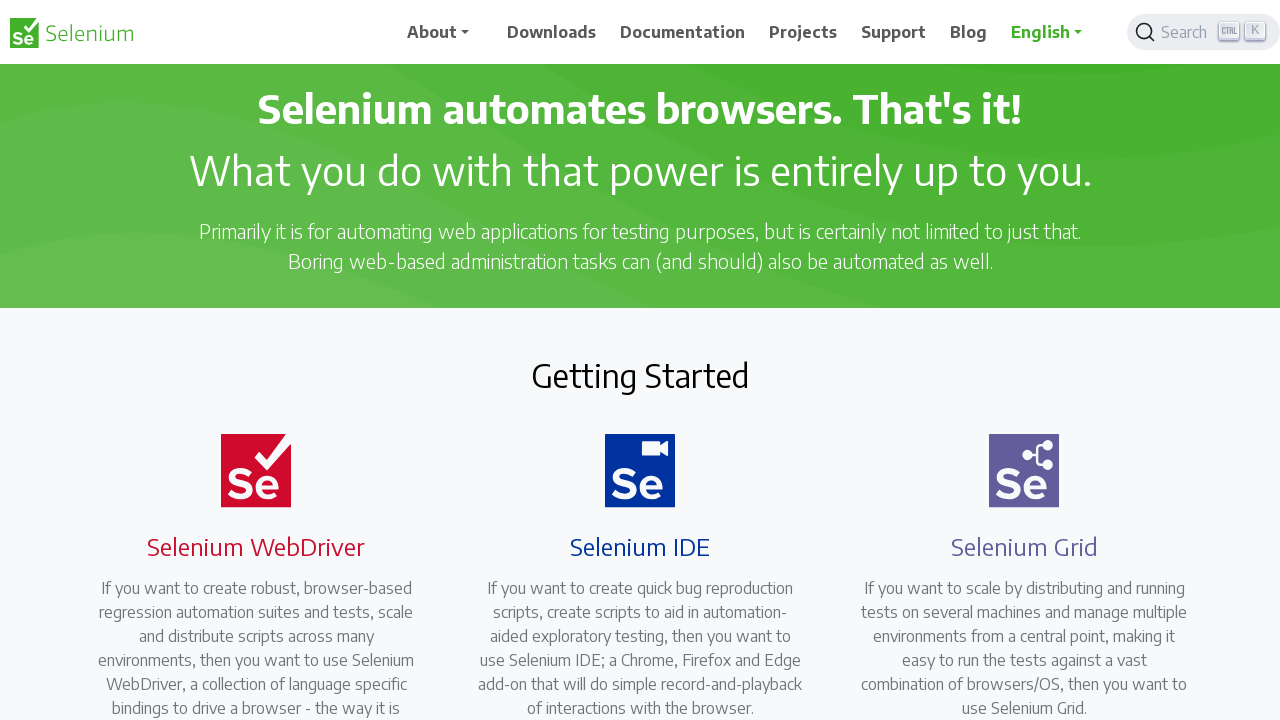

Pressed ArrowDown to navigate context menu (iteration 3/10)
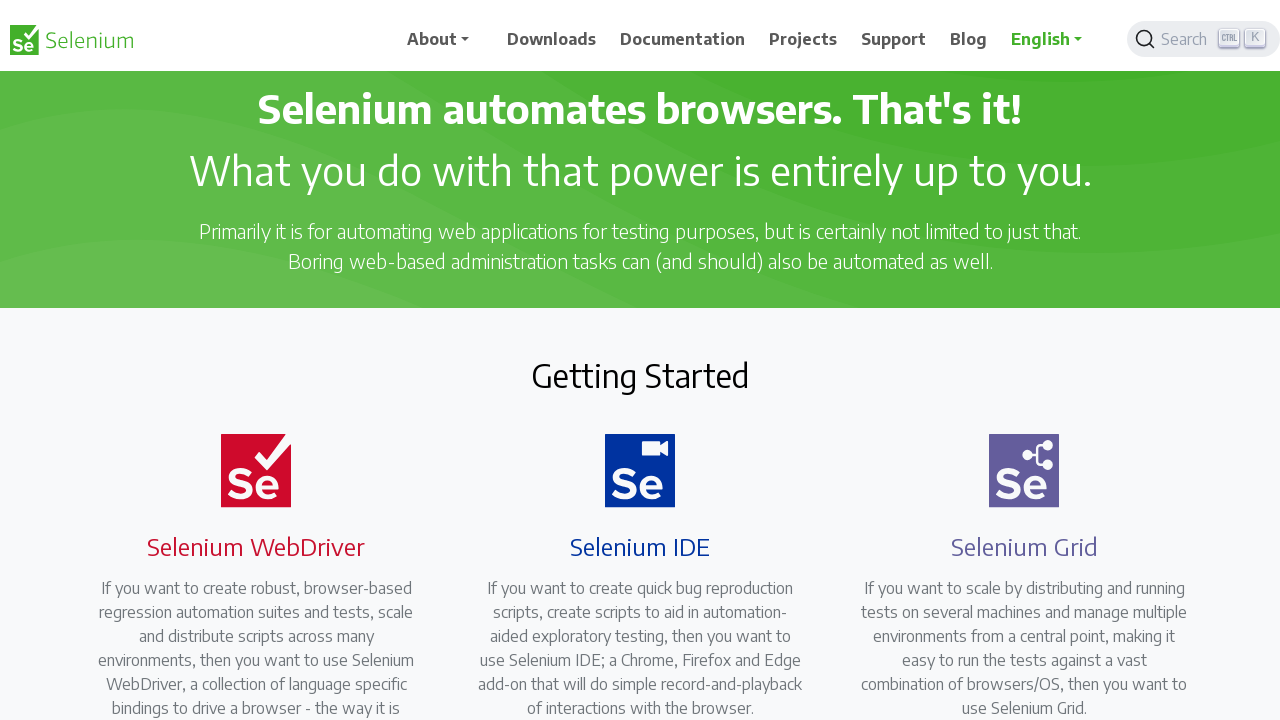

Waited 1 second for menu navigation
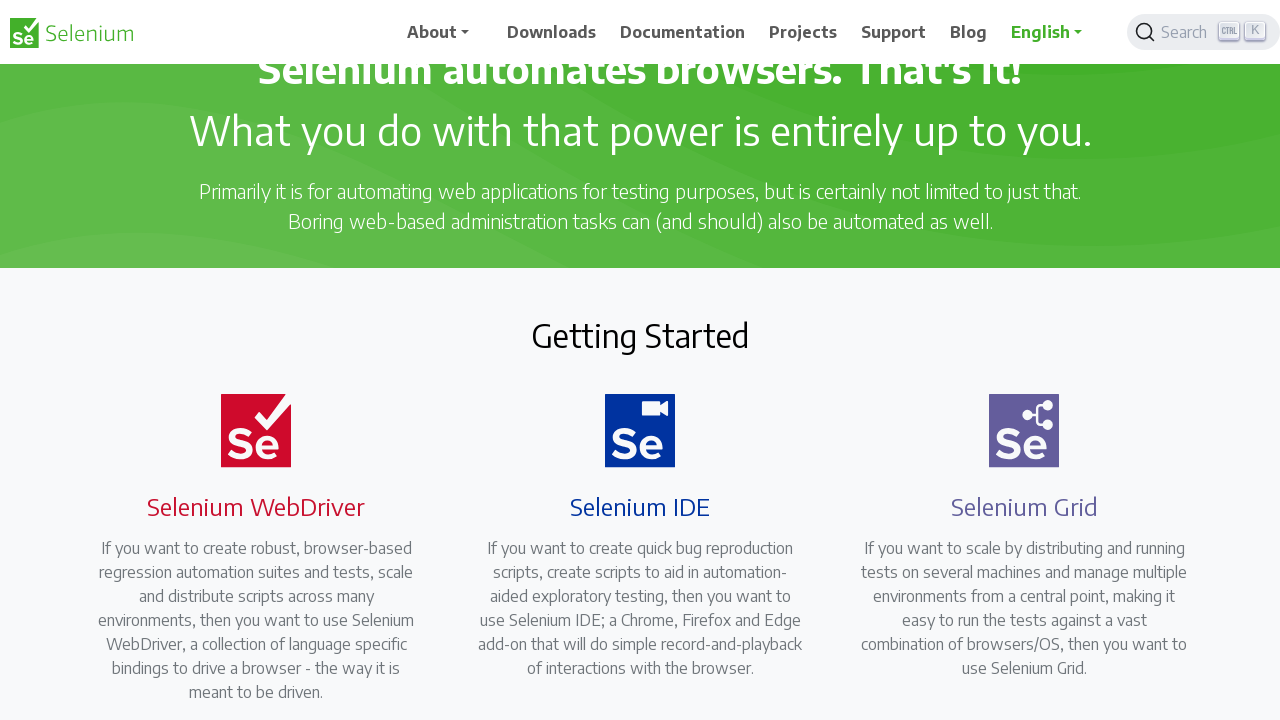

Pressed ArrowDown to navigate context menu (iteration 4/10)
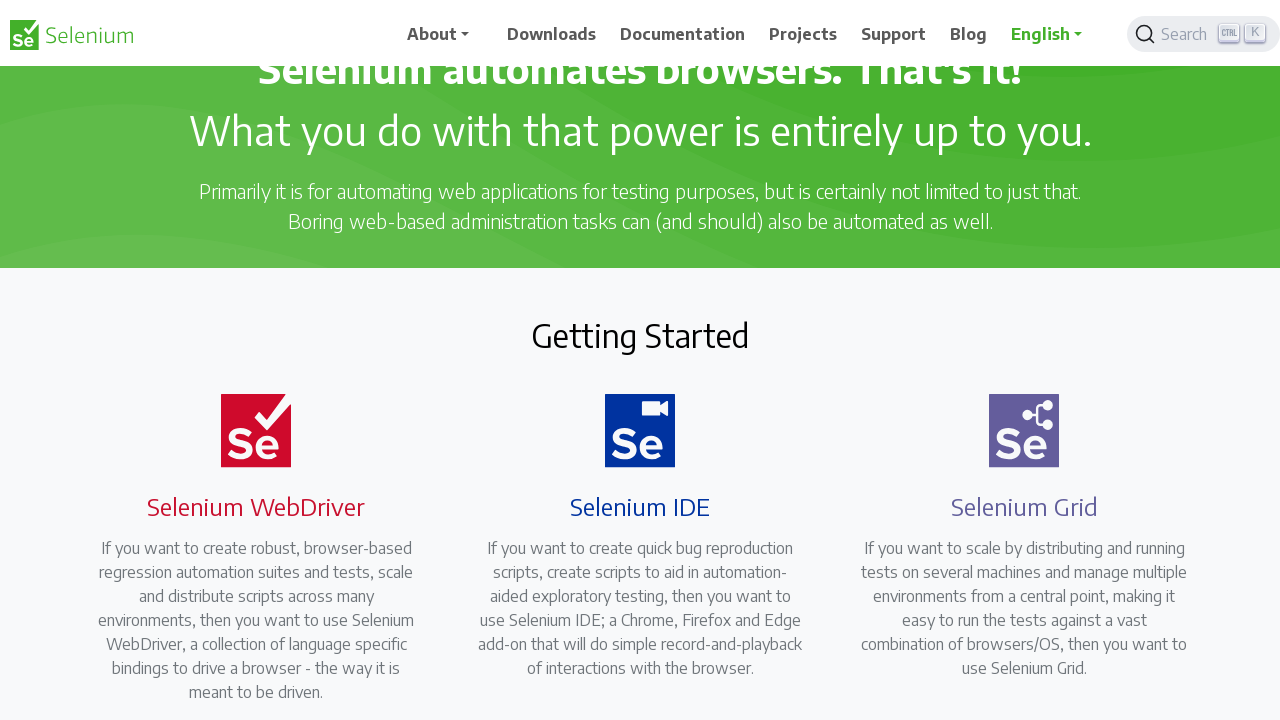

Waited 1 second for menu navigation
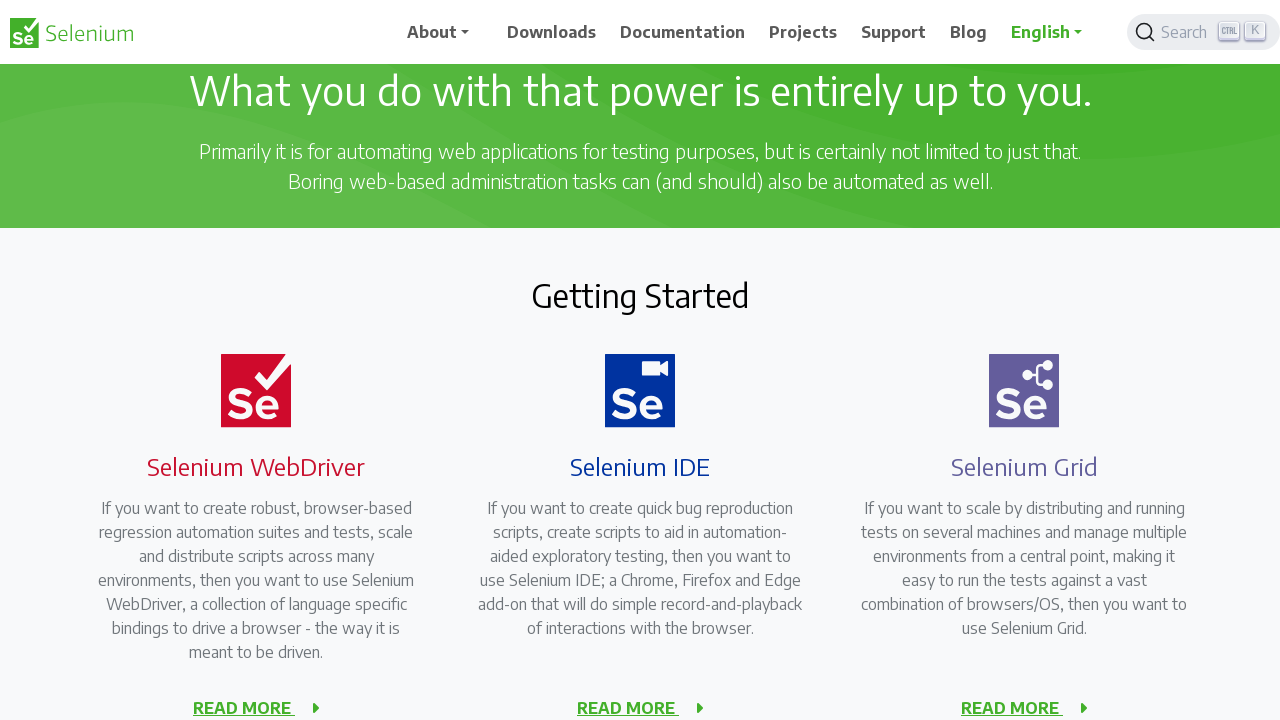

Pressed ArrowDown to navigate context menu (iteration 5/10)
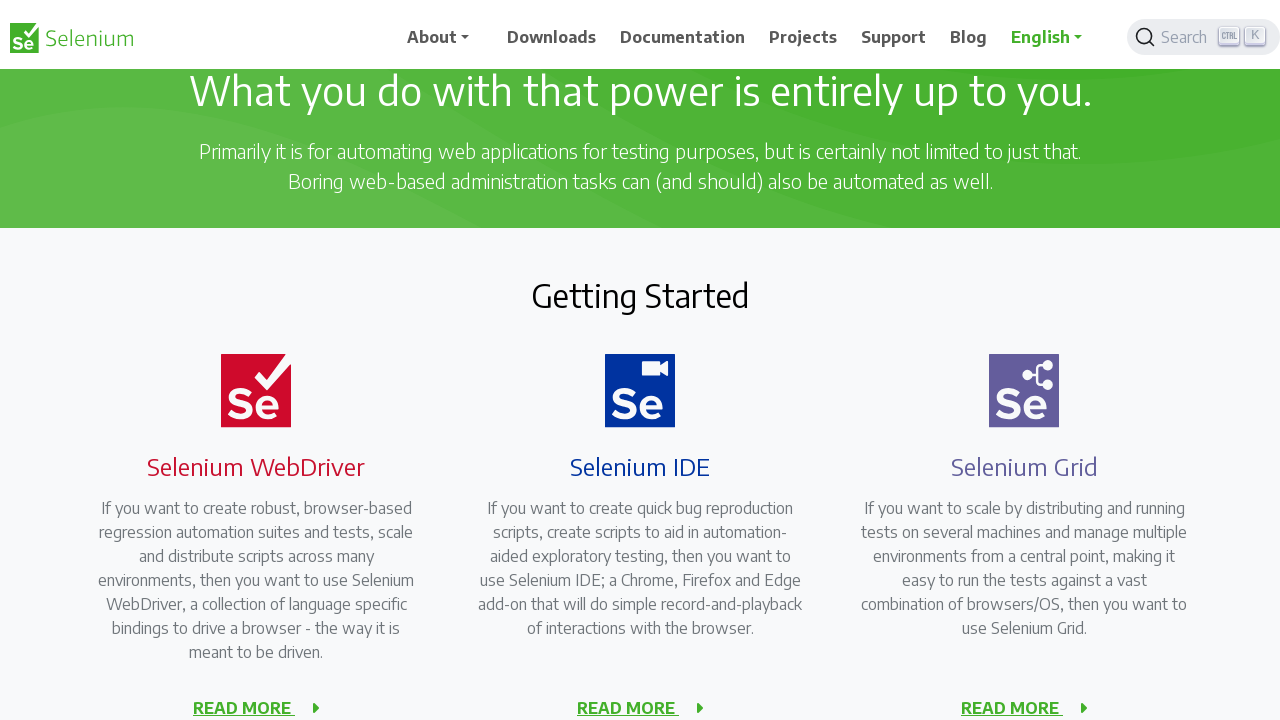

Waited 1 second for menu navigation
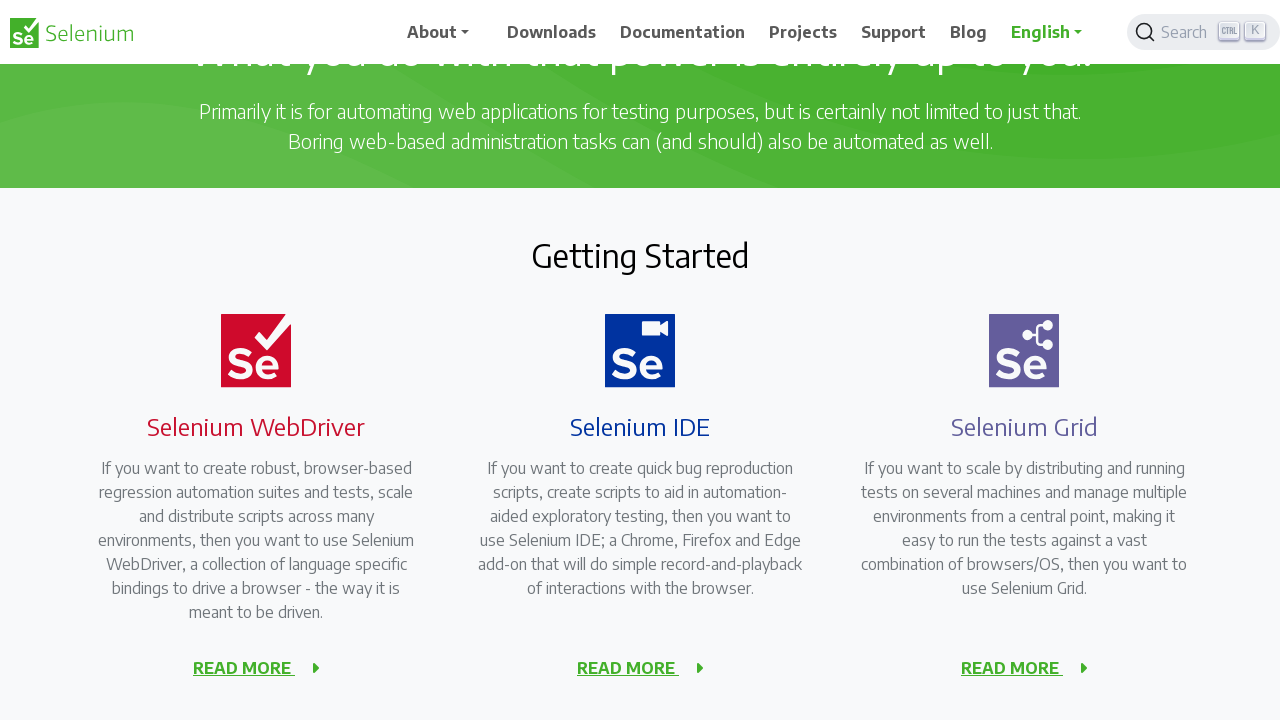

Pressed ArrowDown to navigate context menu (iteration 6/10)
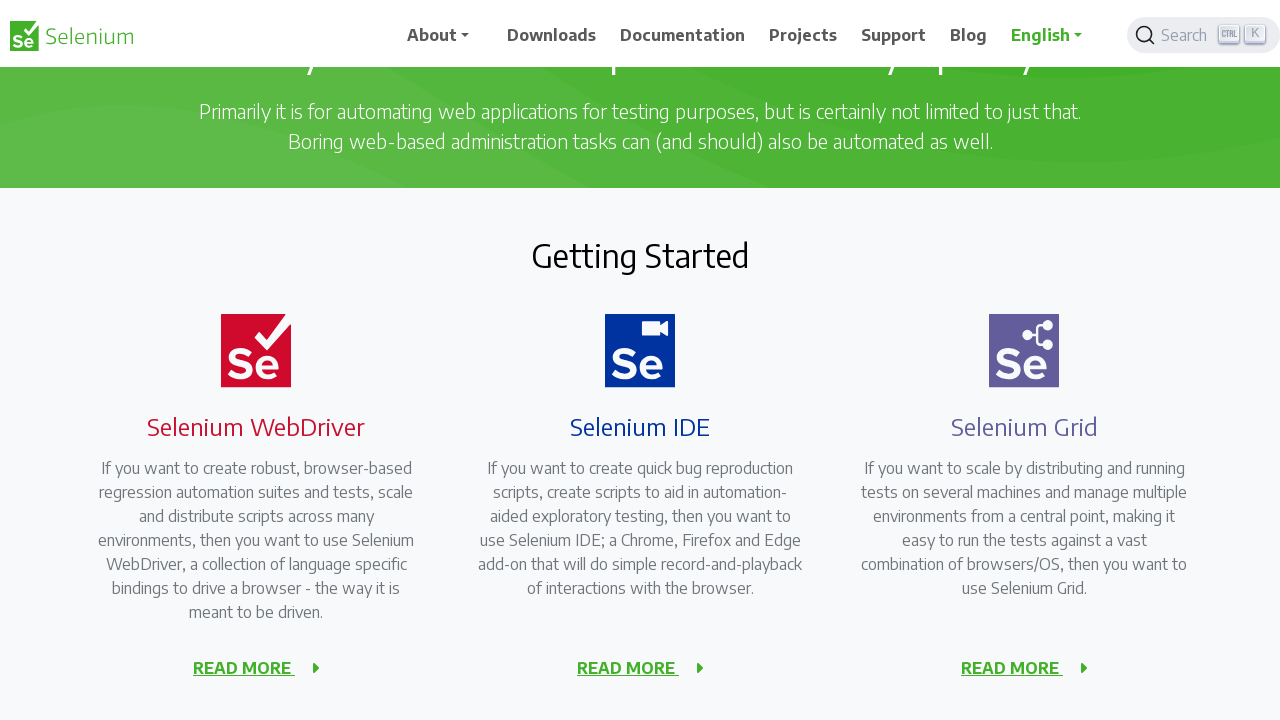

Waited 1 second for menu navigation
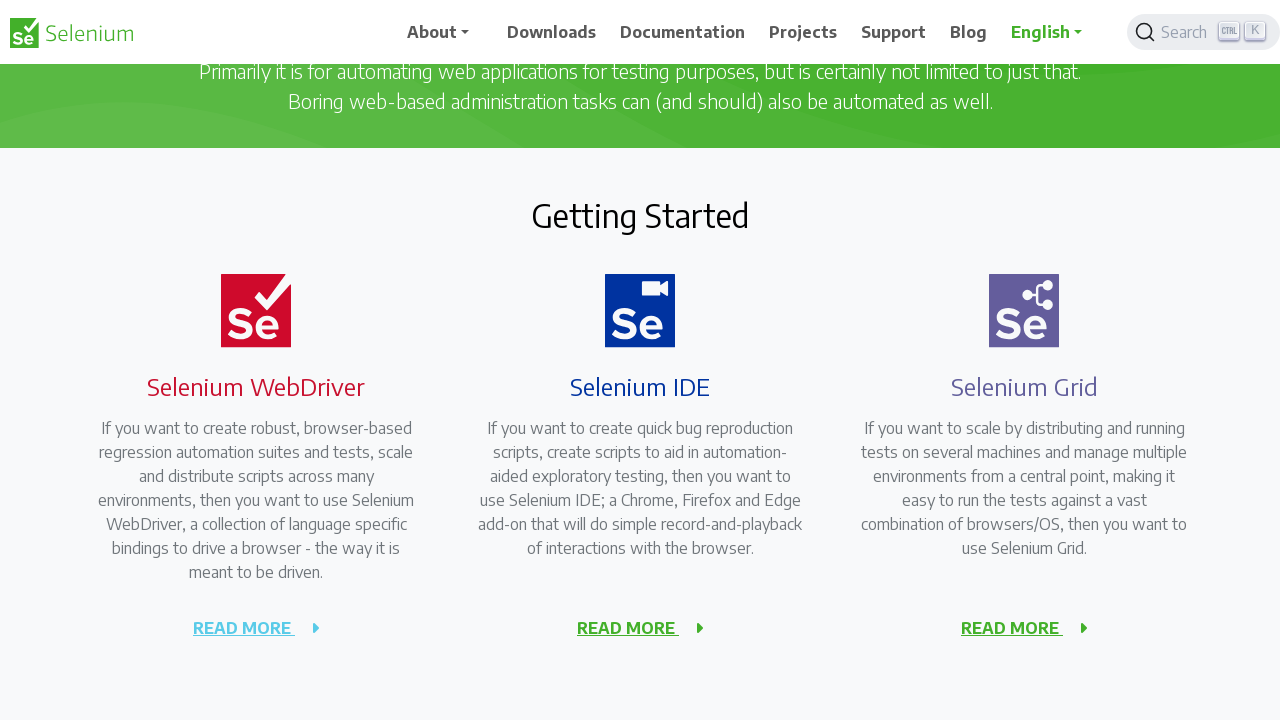

Pressed ArrowDown to navigate context menu (iteration 7/10)
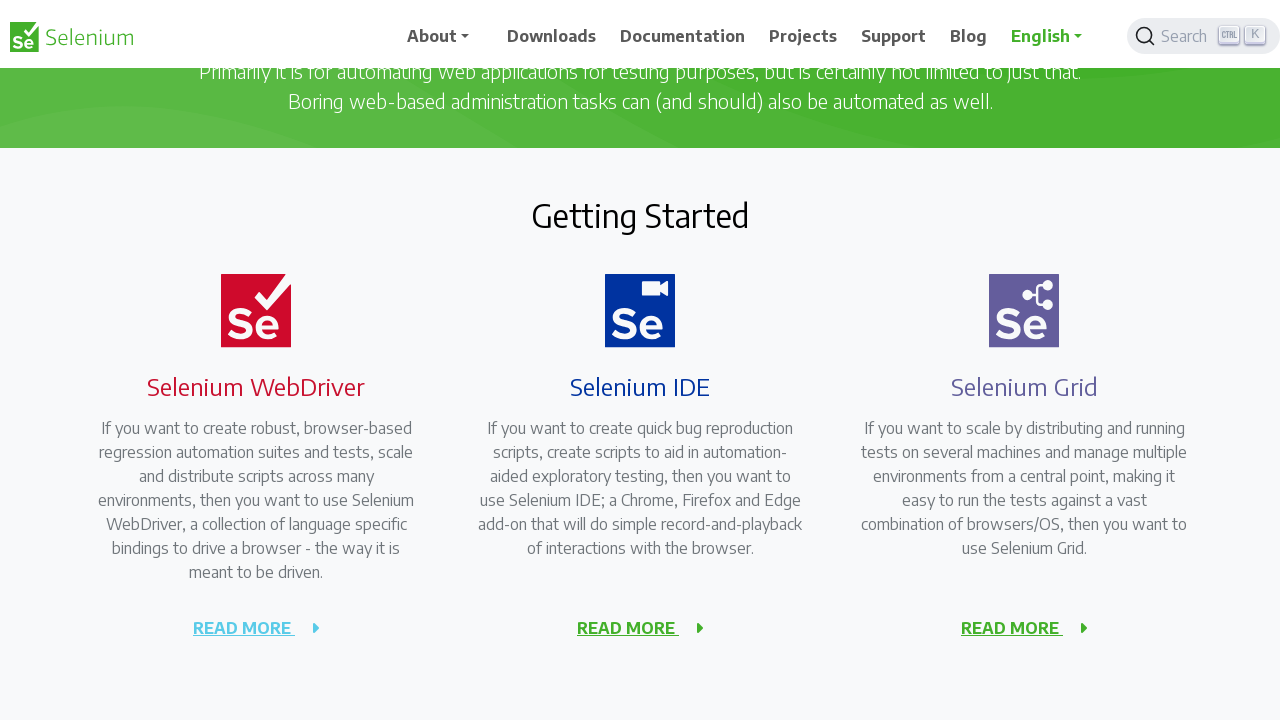

Waited 1 second for menu navigation
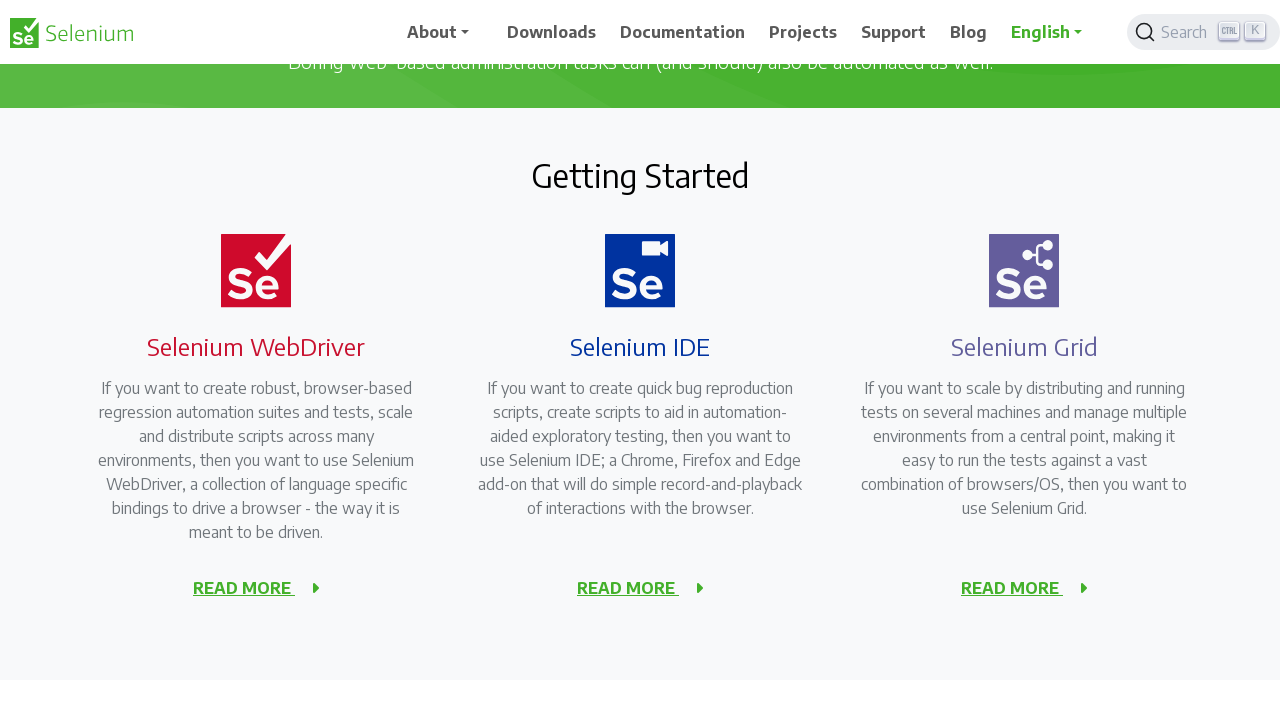

Pressed ArrowDown to navigate context menu (iteration 8/10)
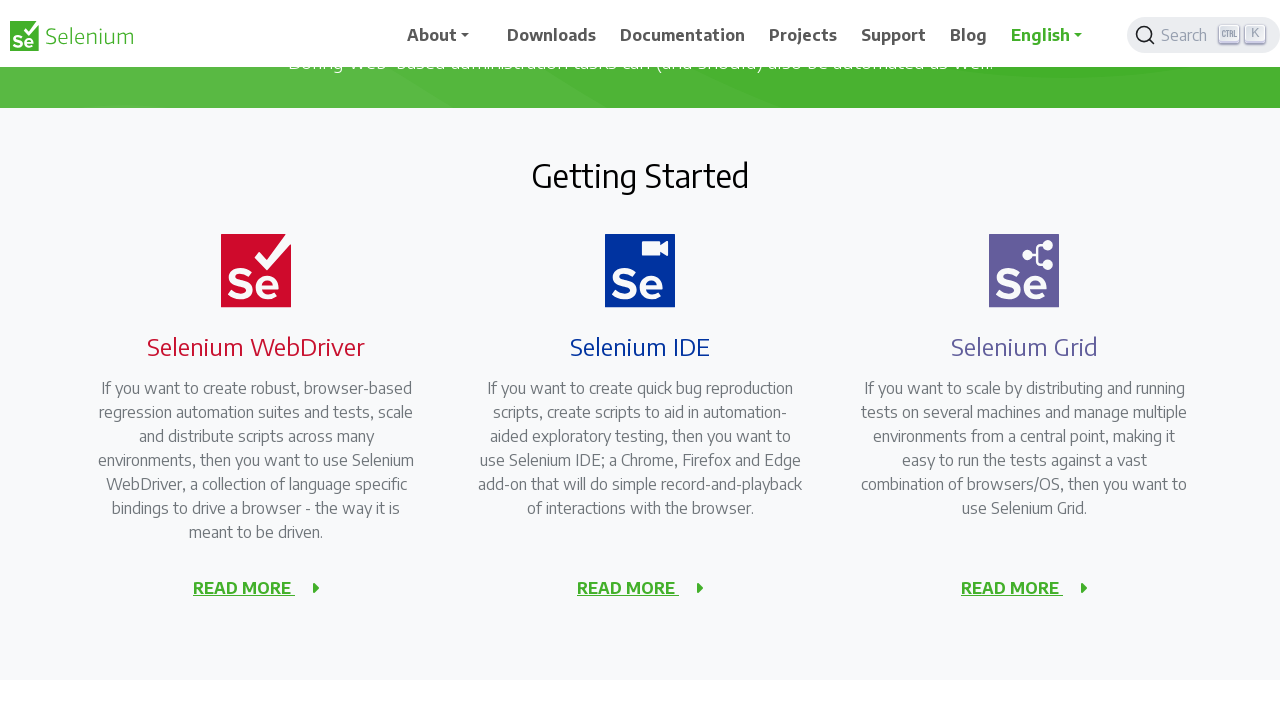

Waited 1 second for menu navigation
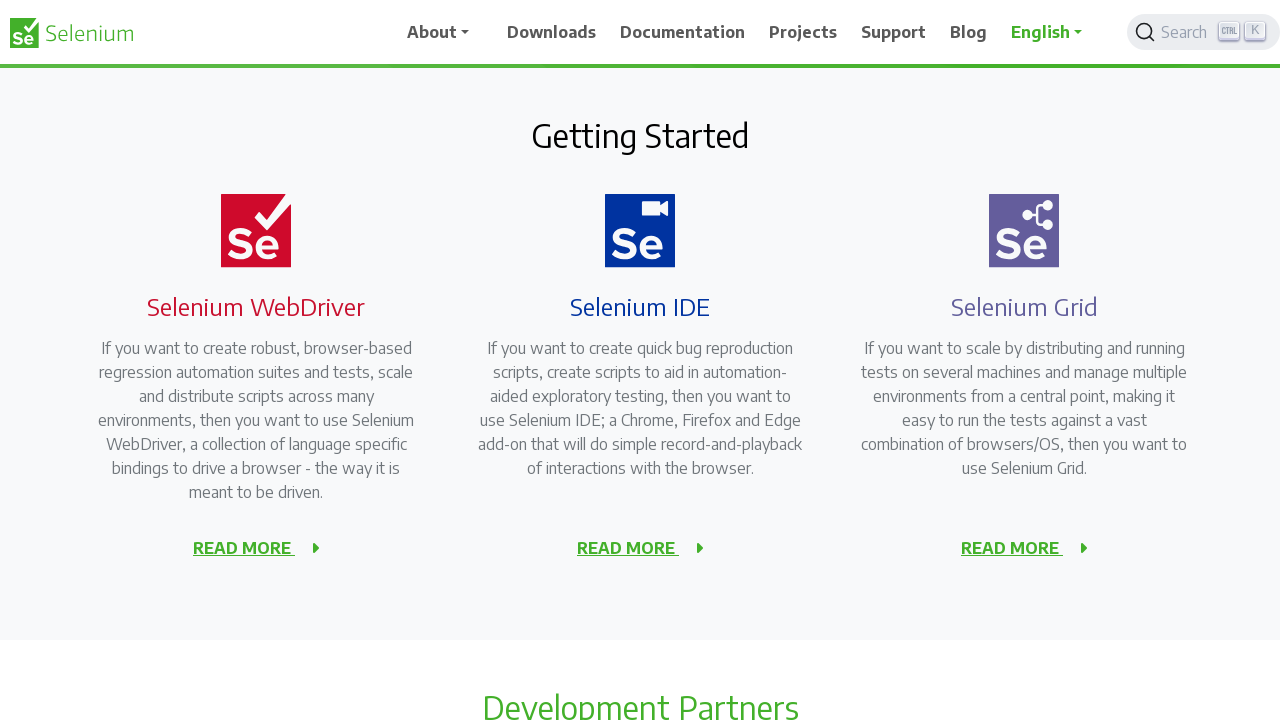

Pressed ArrowDown to navigate context menu (iteration 9/10)
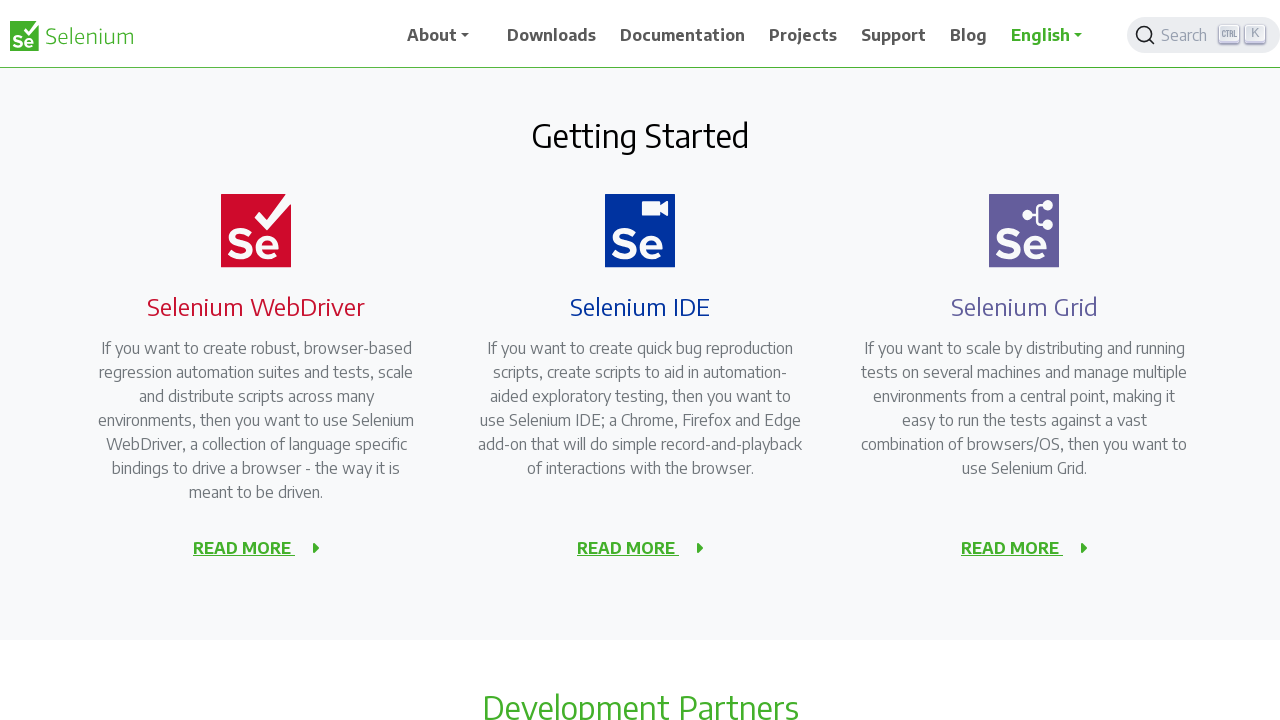

Waited 1 second for menu navigation
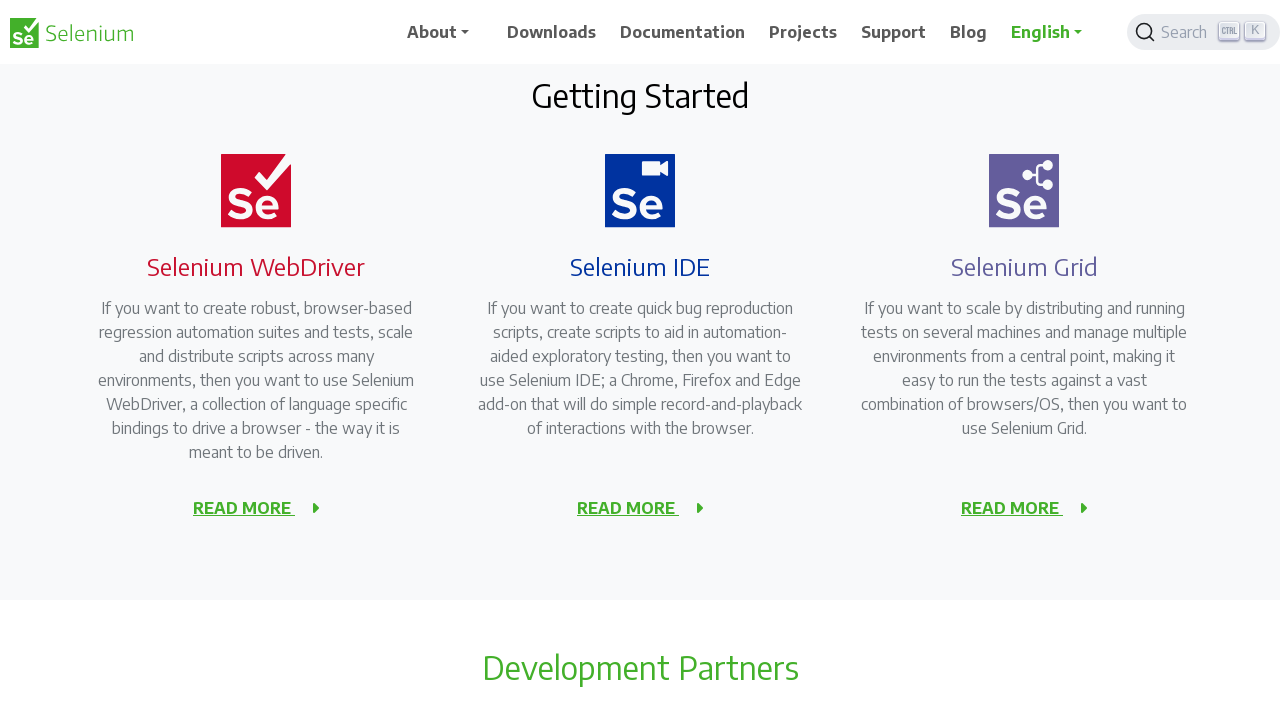

Pressed ArrowDown to navigate context menu (iteration 10/10)
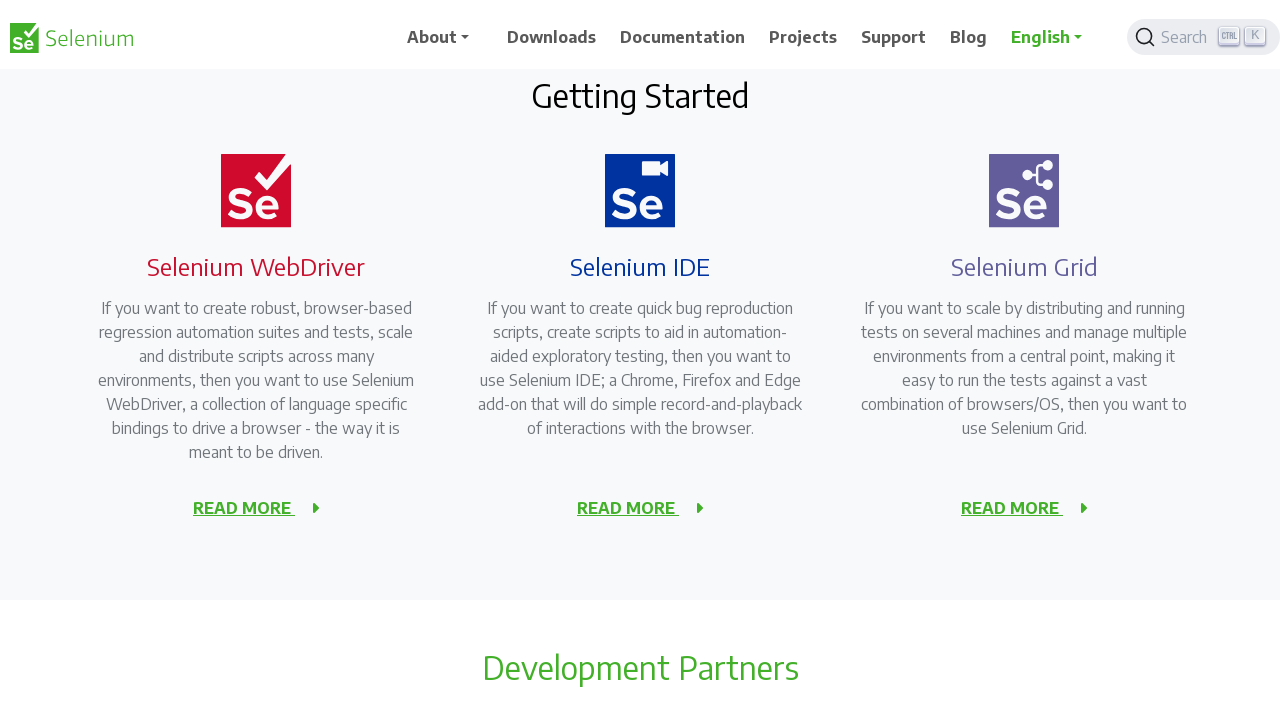

Waited 1 second for menu navigation
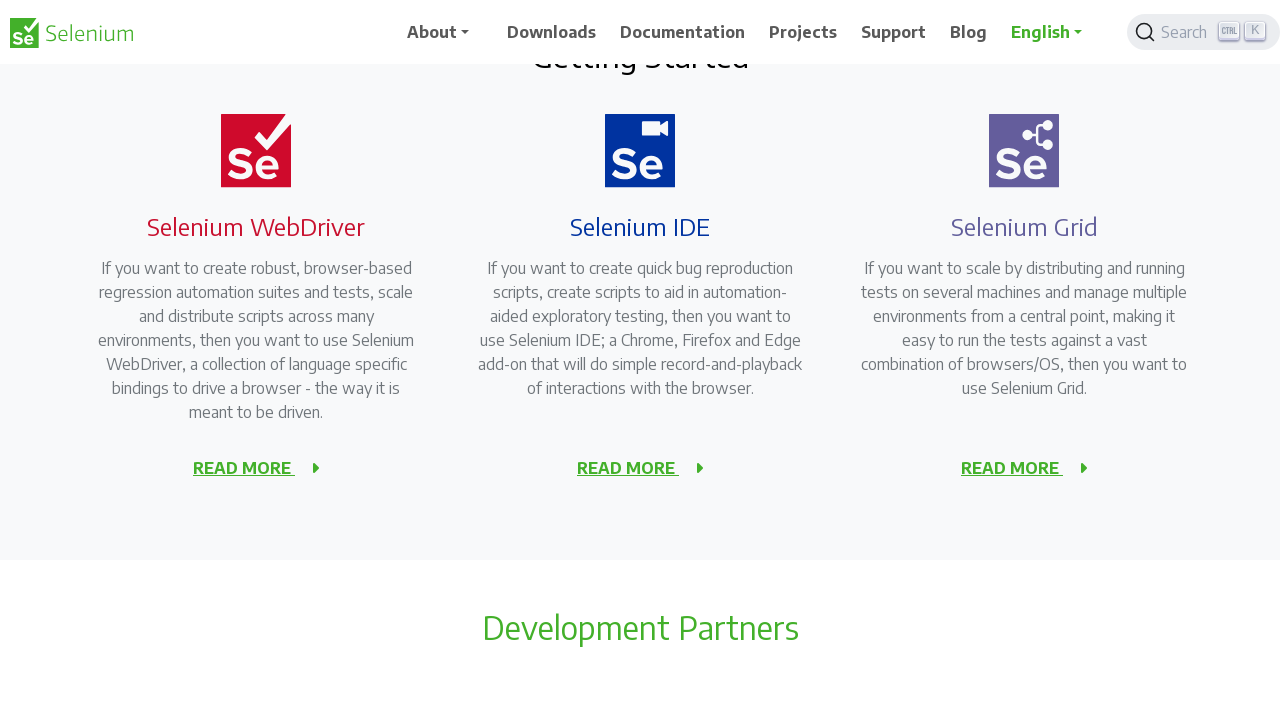

Waited 2 seconds before selecting context menu option
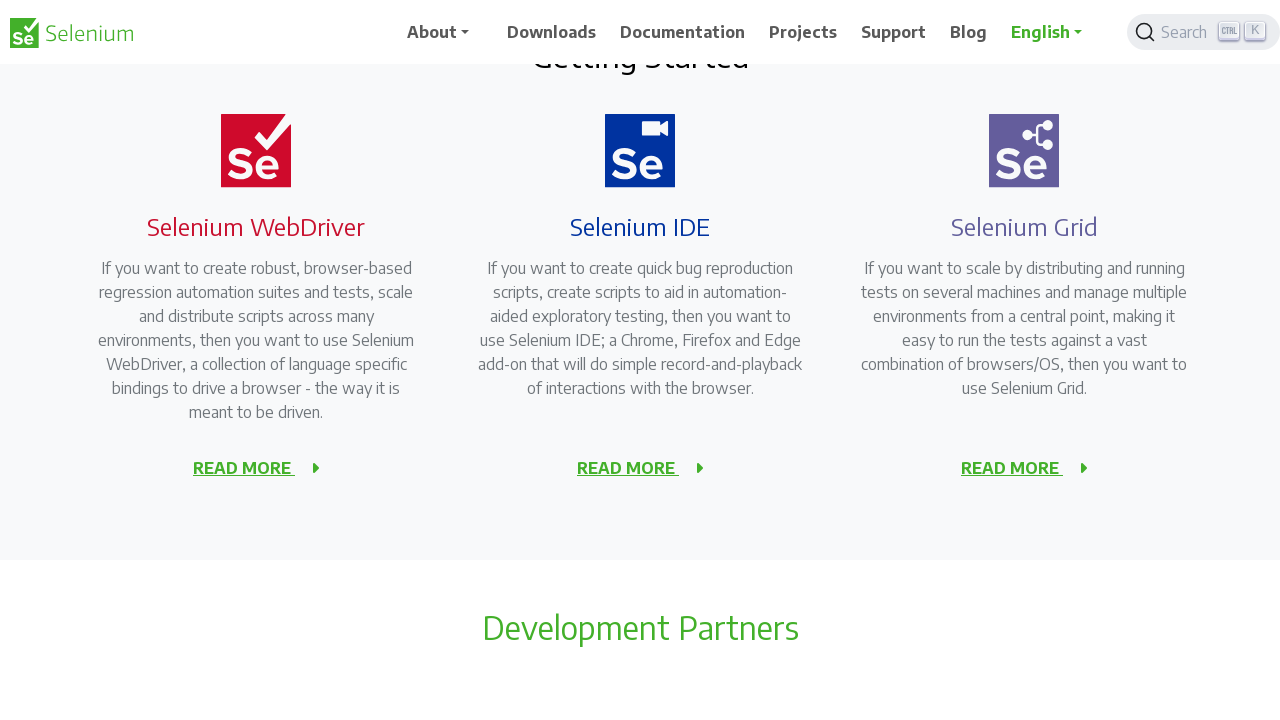

Pressed Enter to select the highlighted context menu option
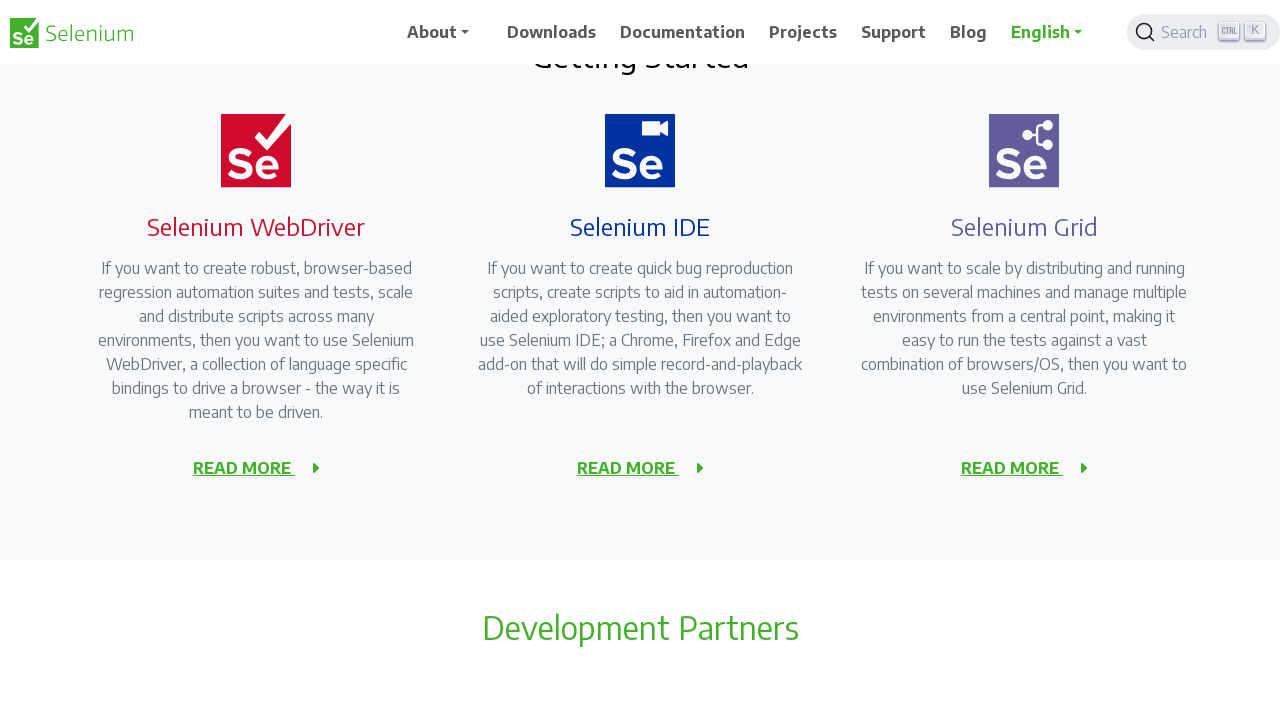

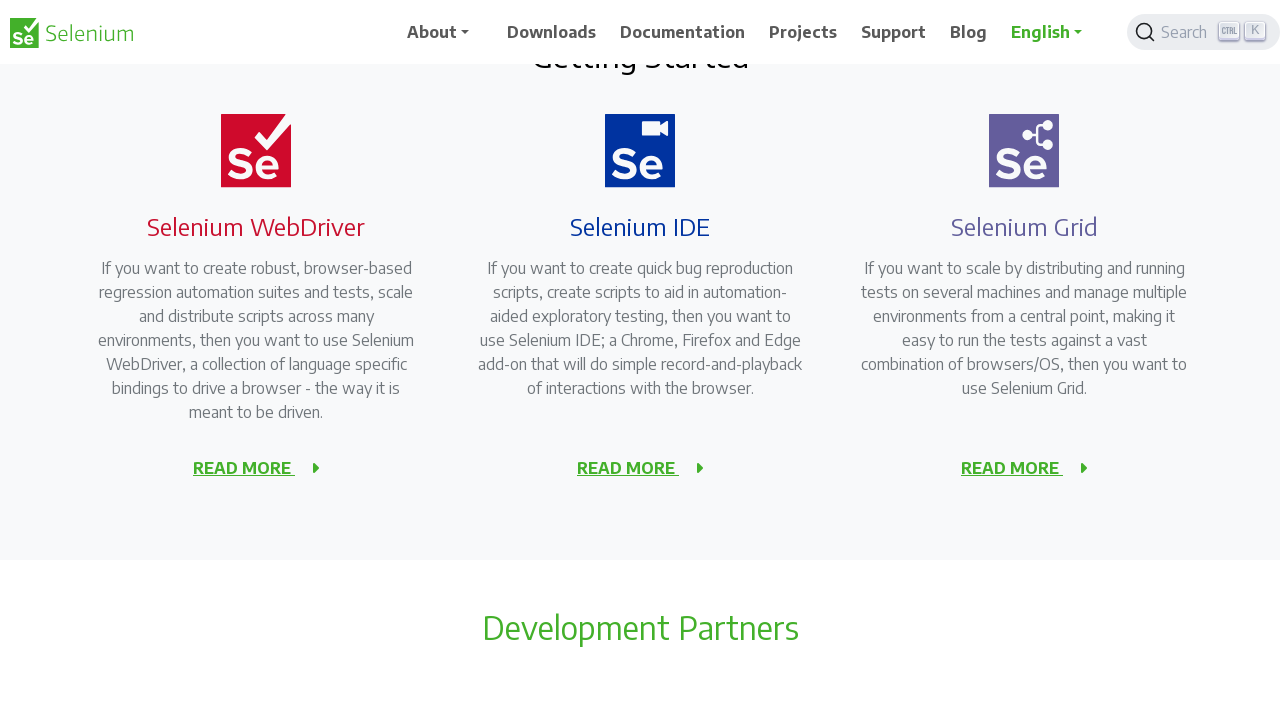